Tests button interaction functionality by navigating to the buttons section and performing a double-click action on a button element

Starting URL: https://demoqa.com/elements

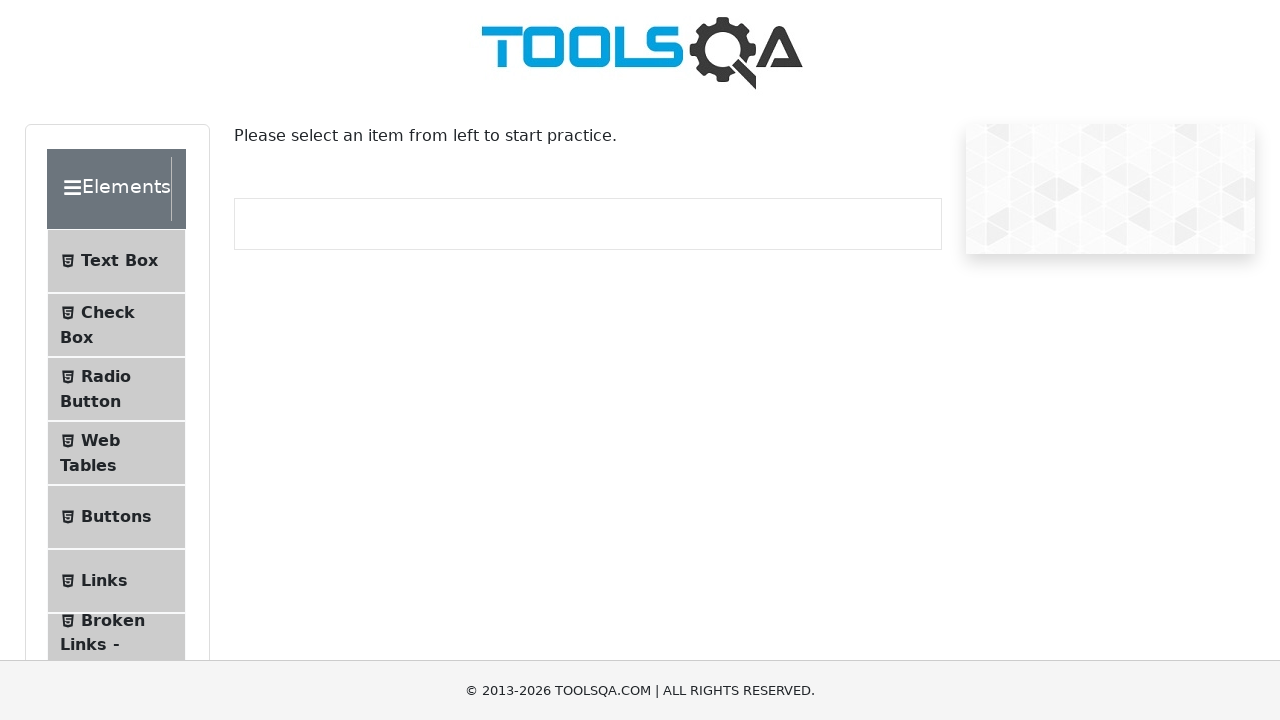

Clicked on Buttons menu item (5th item in menu list) at (116, 517) on xpath=//ul[@class='menu-list']/li[5]
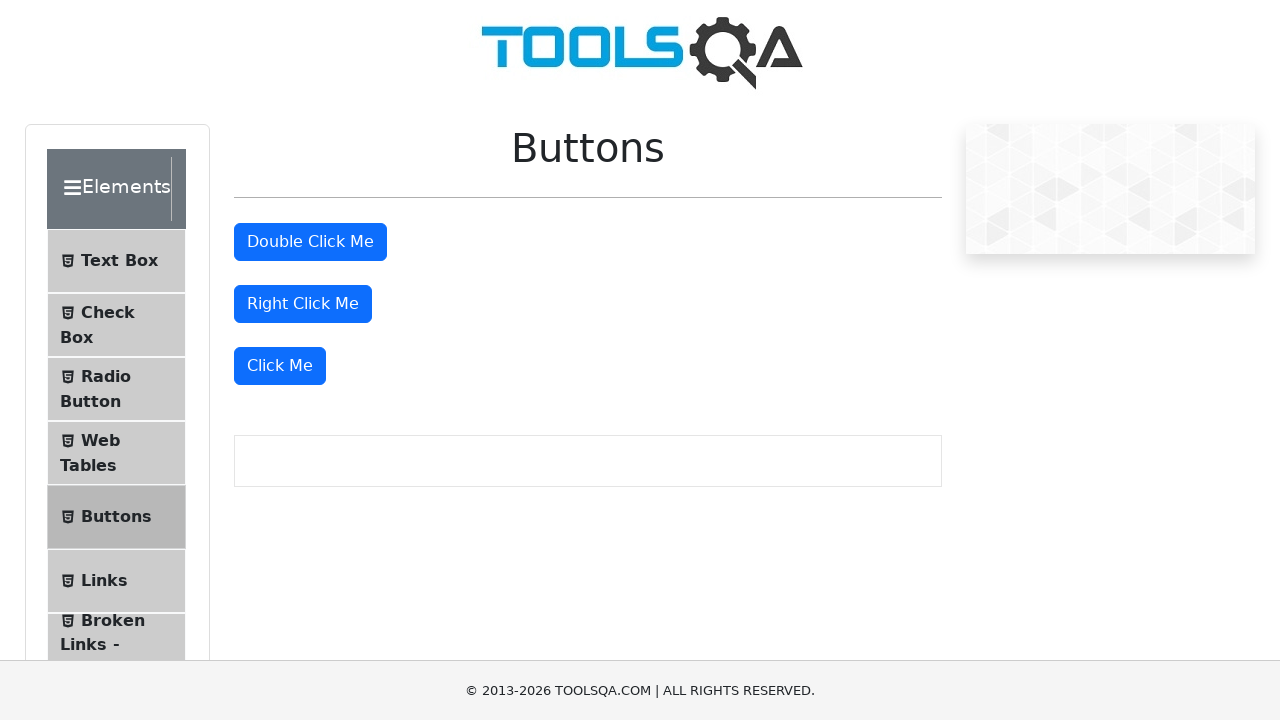

Double-clicked the double-click button at (310, 242) on #doubleClickBtn
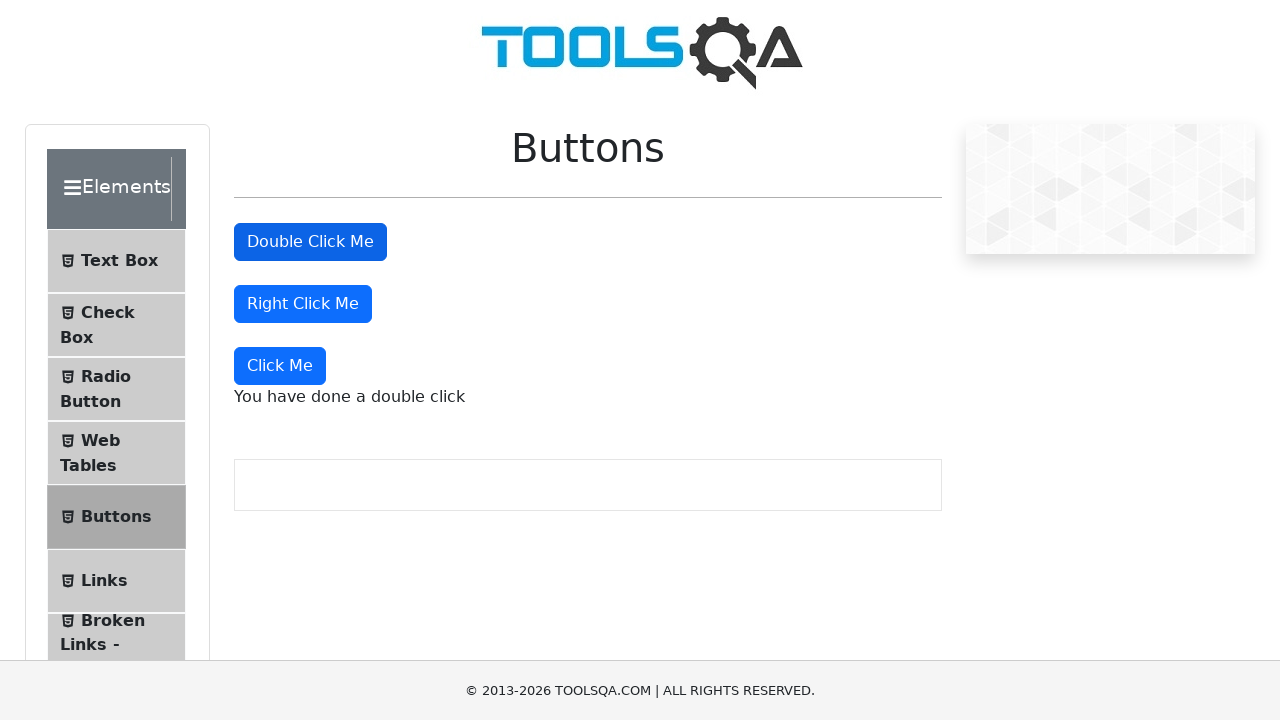

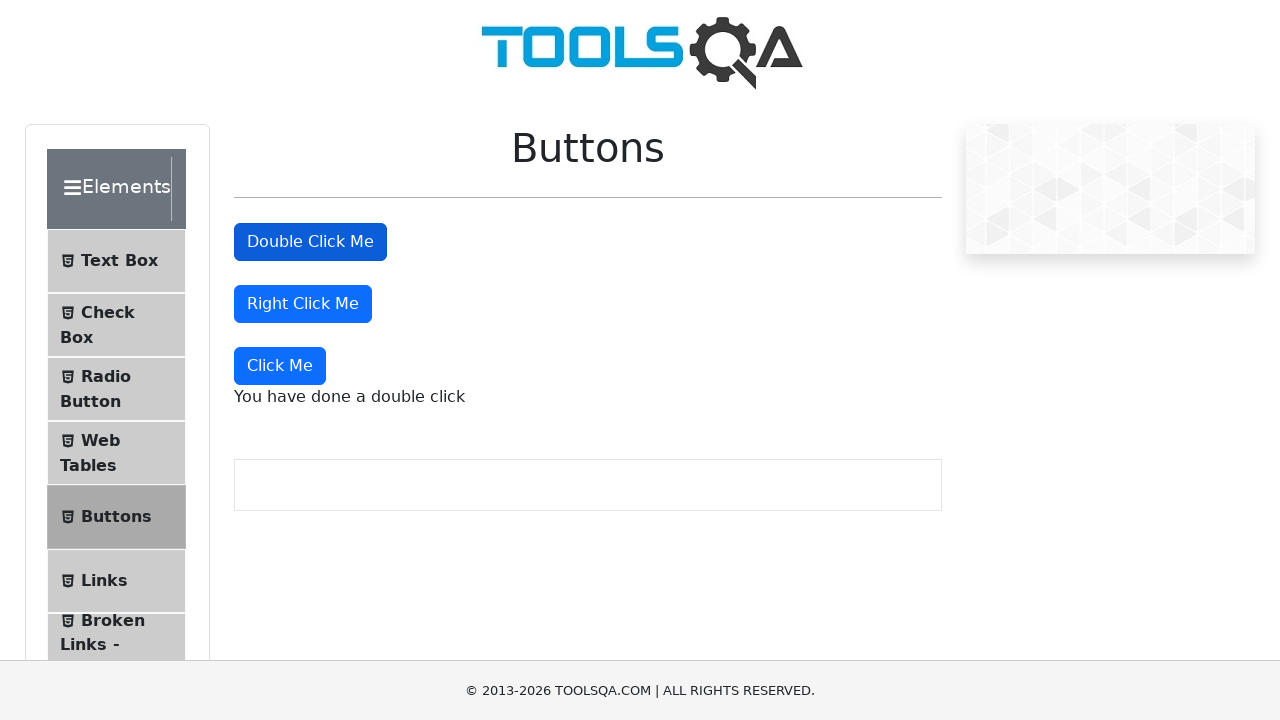